Tests the e-commerce shopping flow by navigating to the shop, selecting a product (Cherry Tomatoes), adding it to the bag, and proceeding to checkout.

Starting URL: https://shopdemo-alex-hot.koyeb.app/

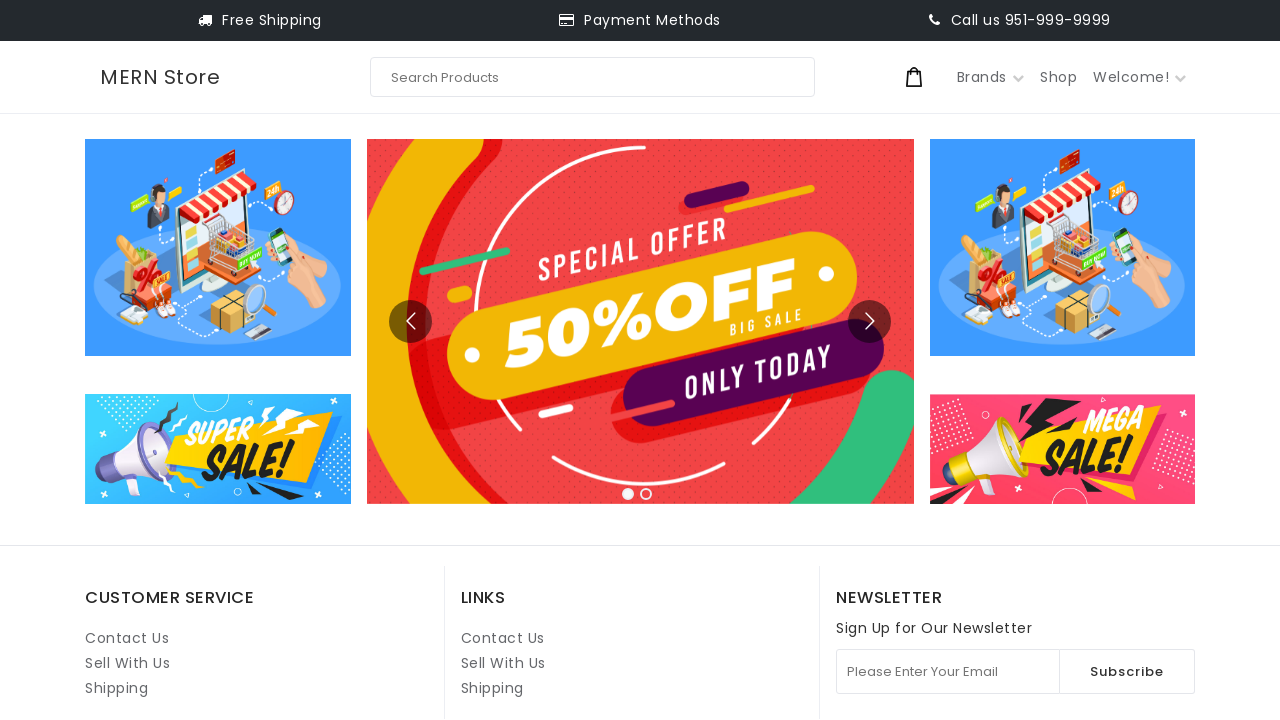

Clicked on Shop link at (1059, 77) on internal:role=link[name="Shop"i]
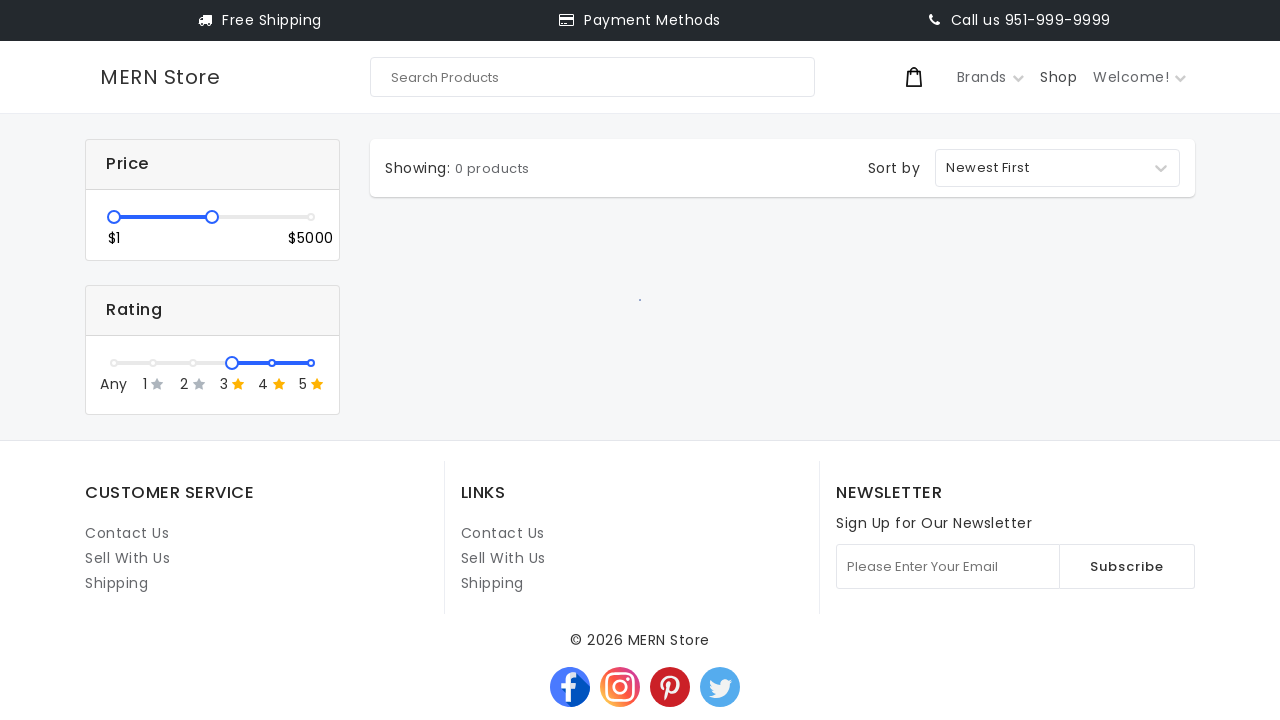

Clicked on Cherry Tomatoes product at (469, 413) on internal:role=link[name="CHERRY TOMATOES By Nizhyn"i]
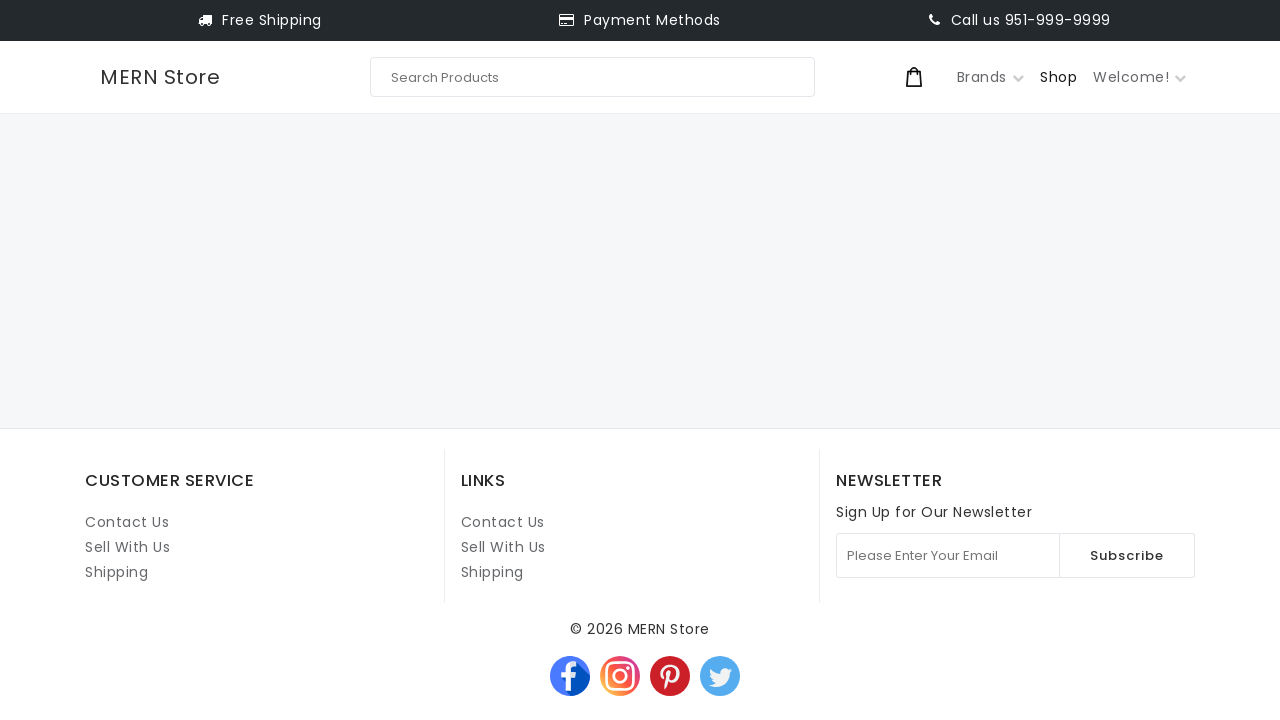

Clicked Add To Bag button at (667, 544) on internal:role=button[name="Add To Bag"i]
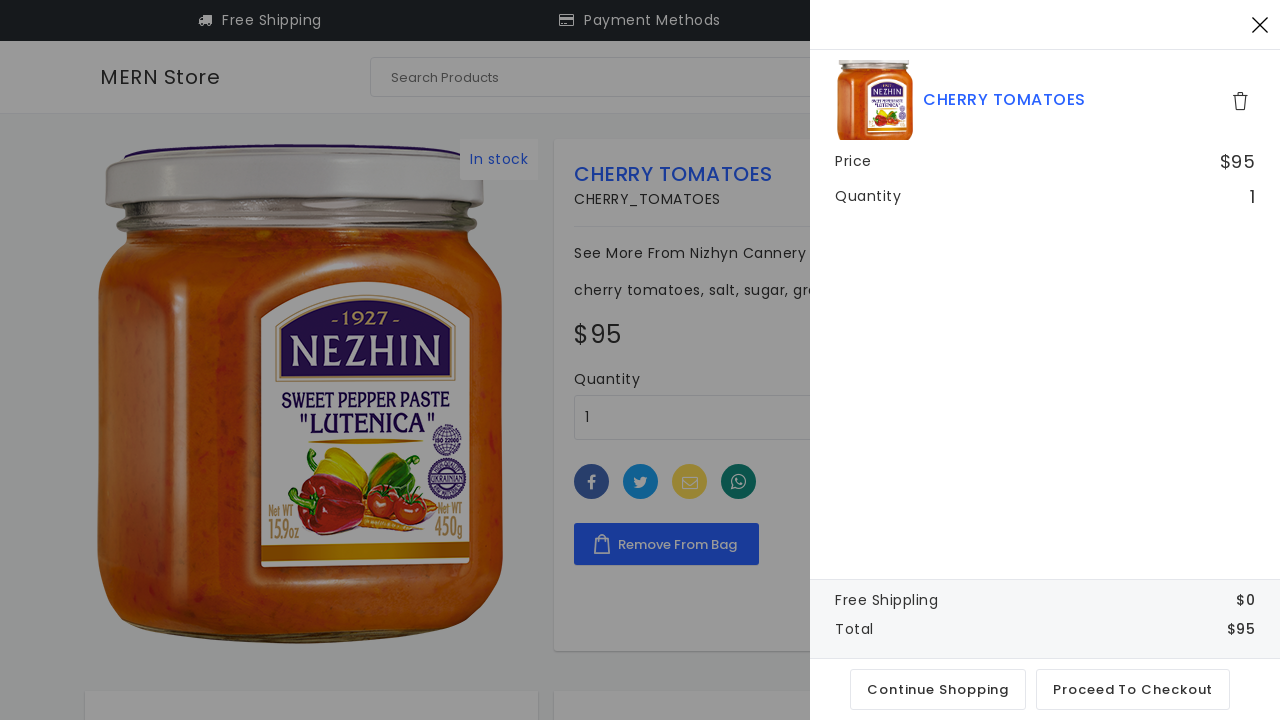

Clicked Proceed To Checkout button at (1133, 689) on internal:role=button[name="Proceed To Checkout"i]
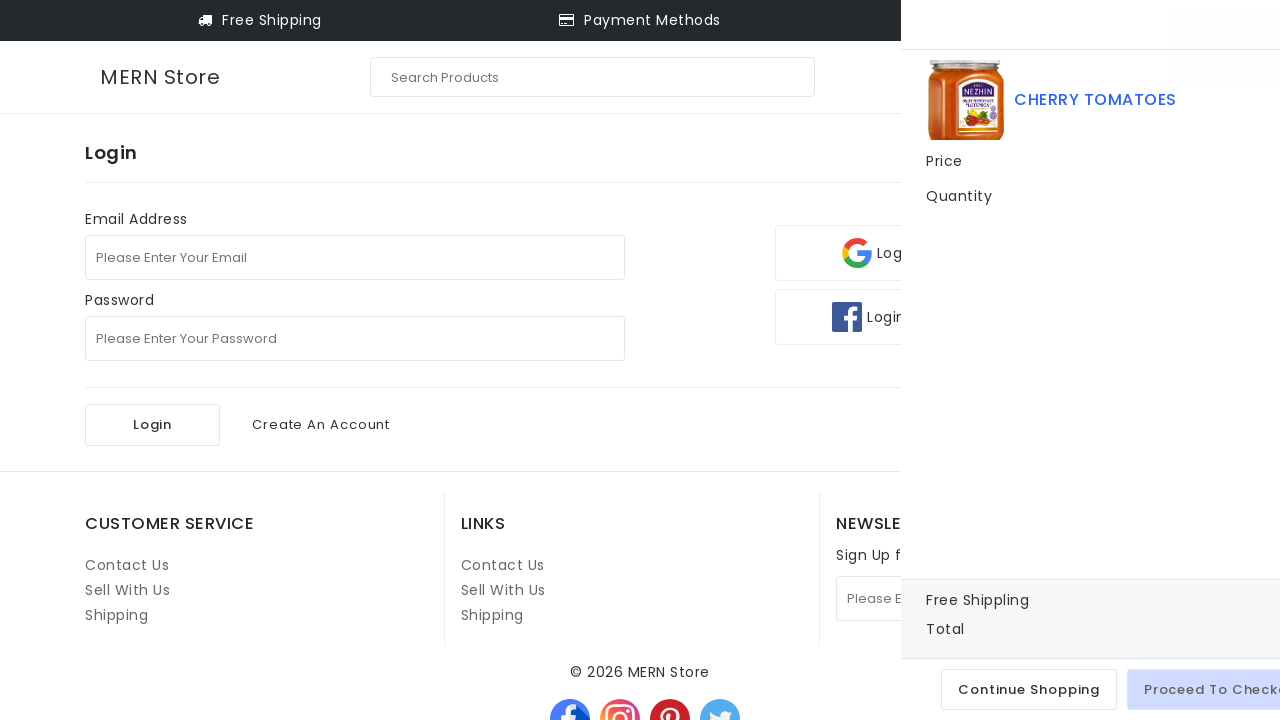

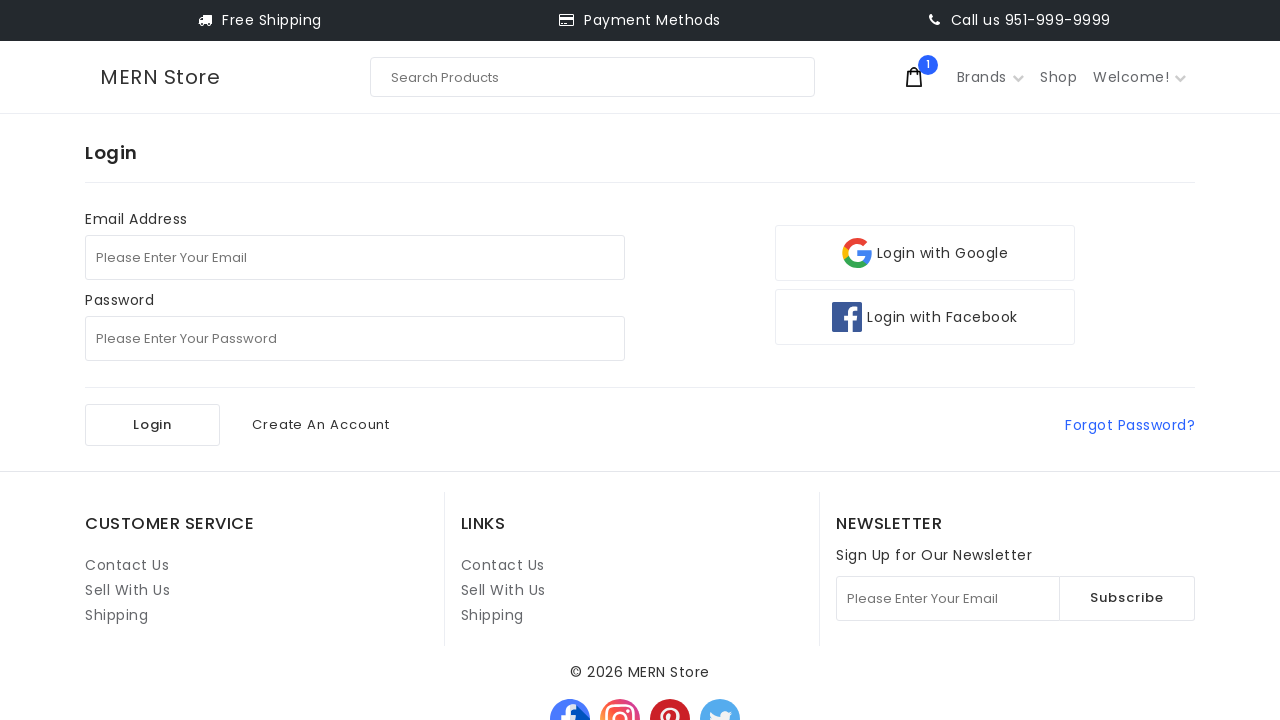